Tests that the submit button opacity changes to 1 when an email is entered in the input field

Starting URL: http://library-app.firebaseapp.com

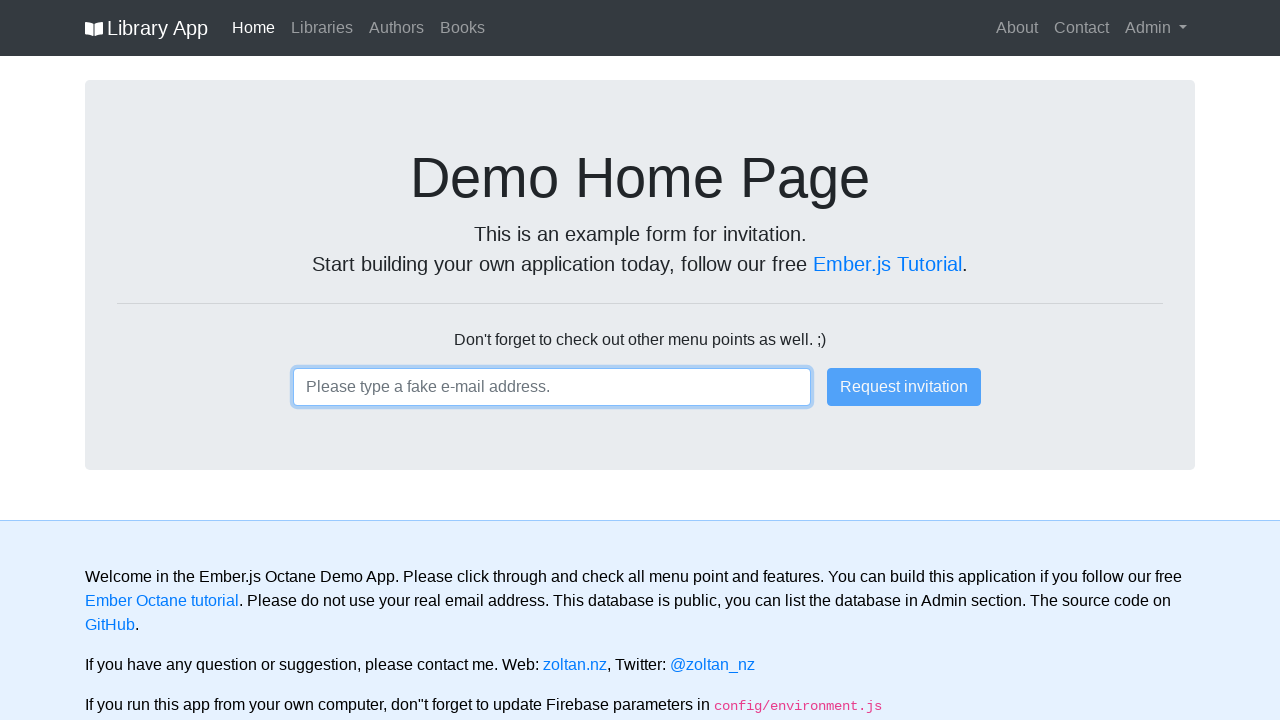

Filled email input field with 'user@fakemail.com' on input
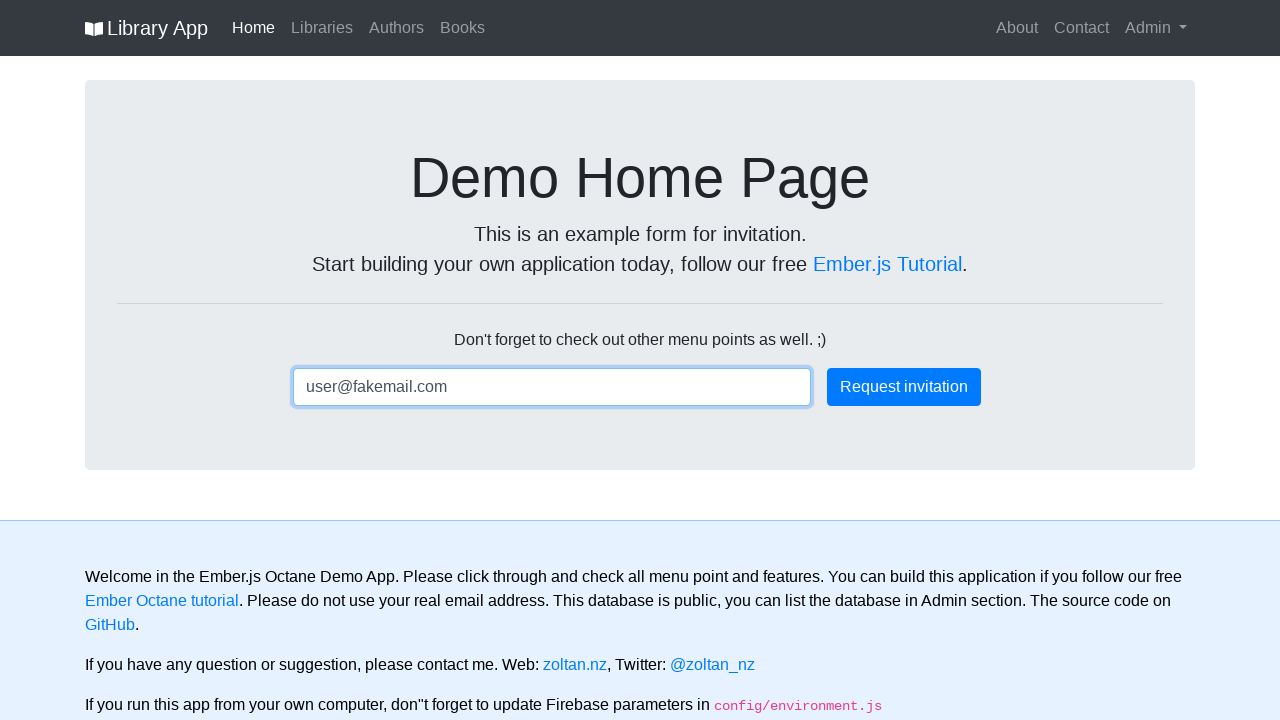

Submit button opacity changed to 1
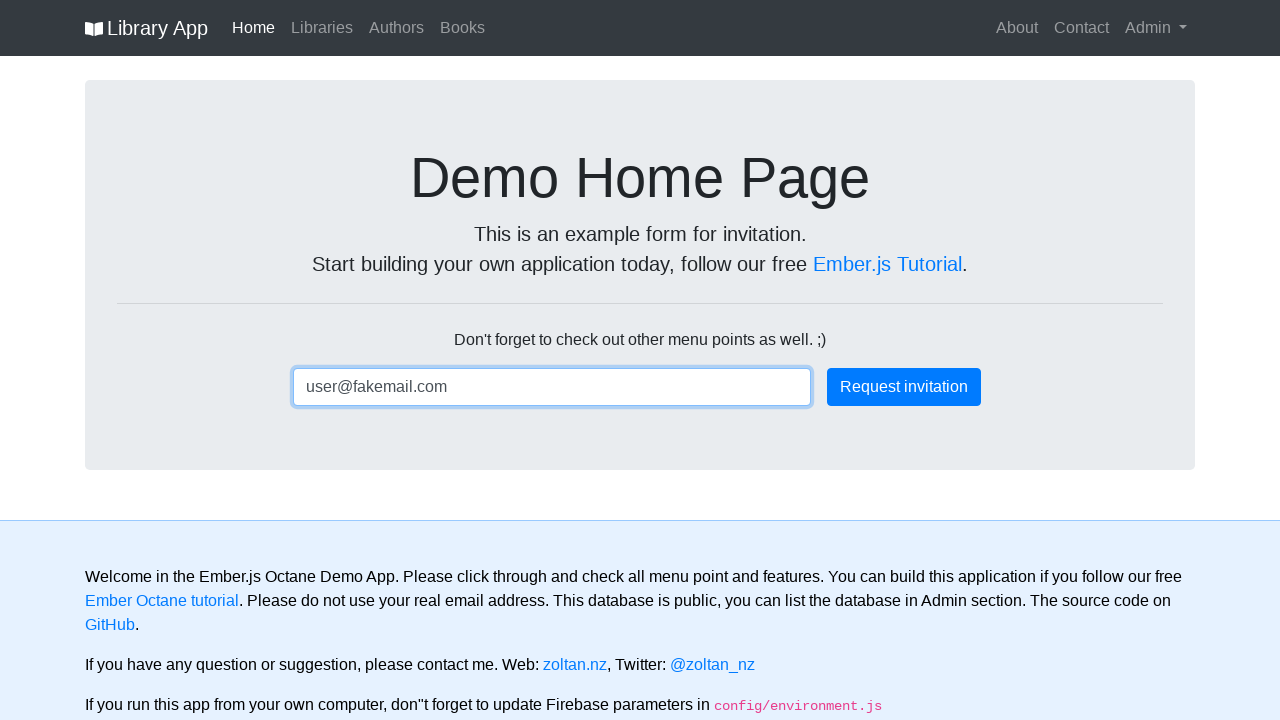

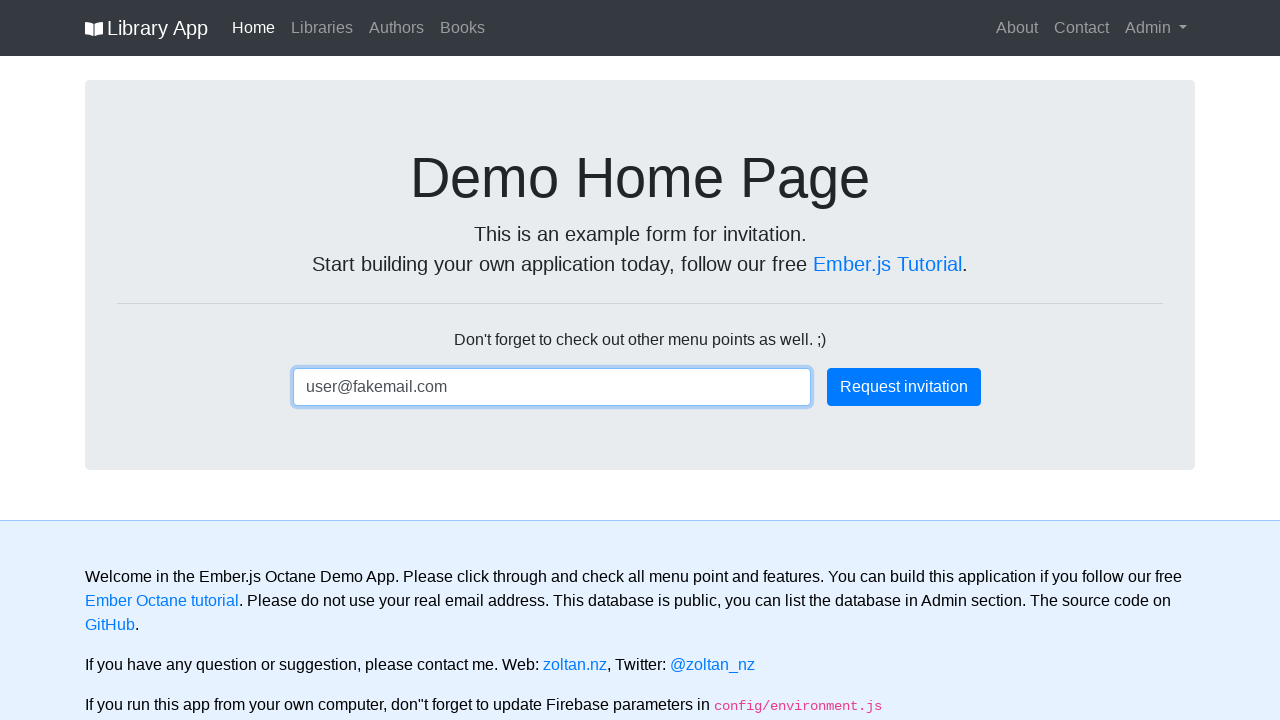